Navigates to PTT Stock forum page, waits for post titles to load, then clicks the previous page pagination link to navigate to an earlier page of posts.

Starting URL: https://www.ptt.cc/bbs/Stock/index.html

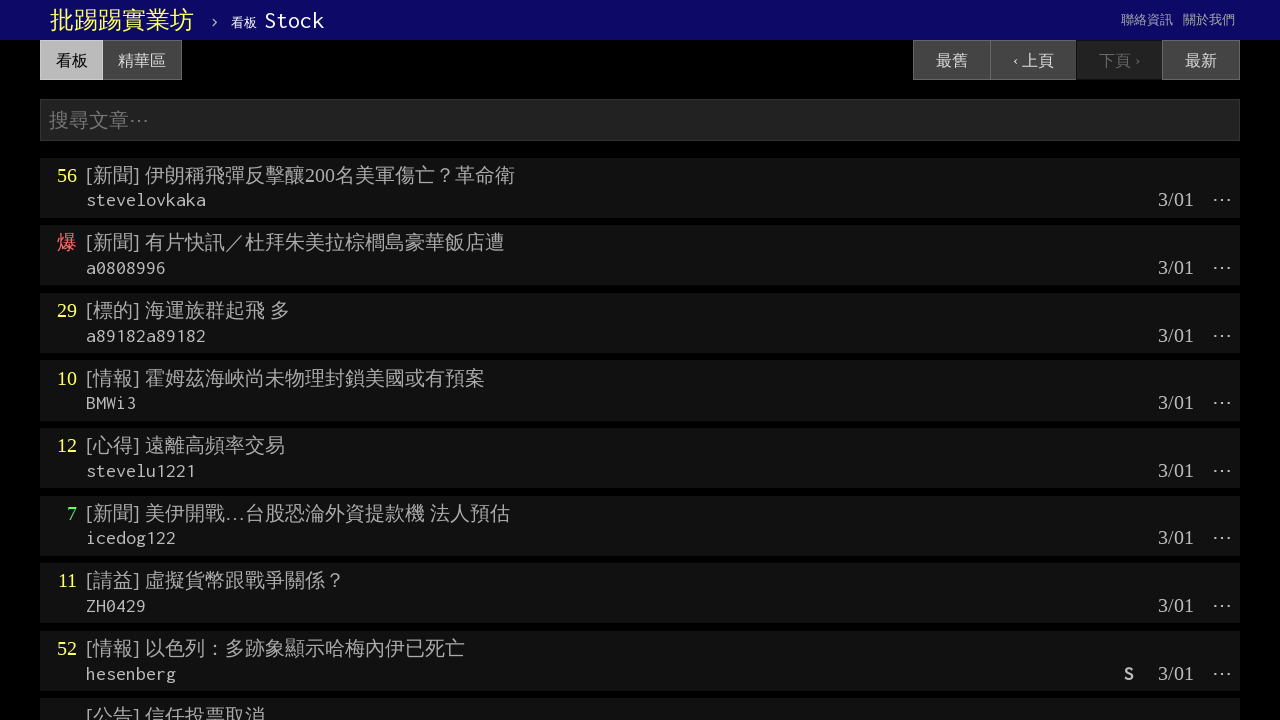

Waited for post titles to load on PTT Stock forum page
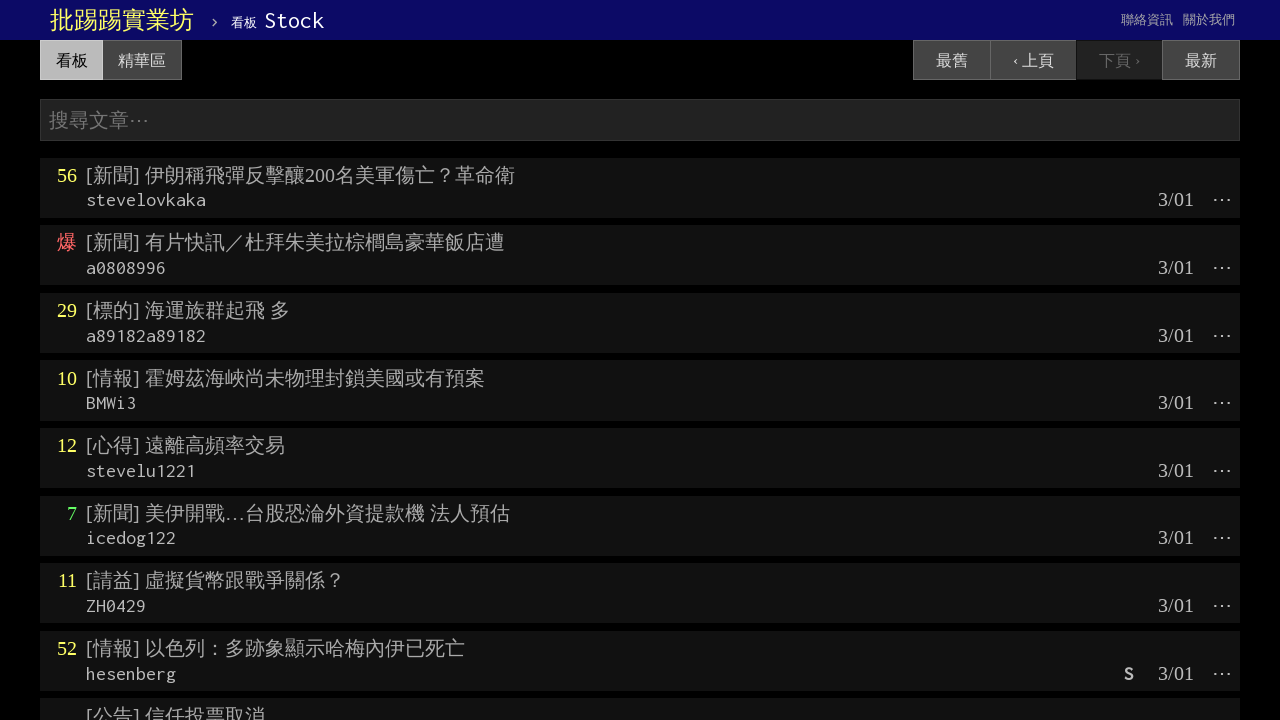

Clicked previous page pagination link to navigate to earlier posts at (1033, 60) on text=‹ 上頁
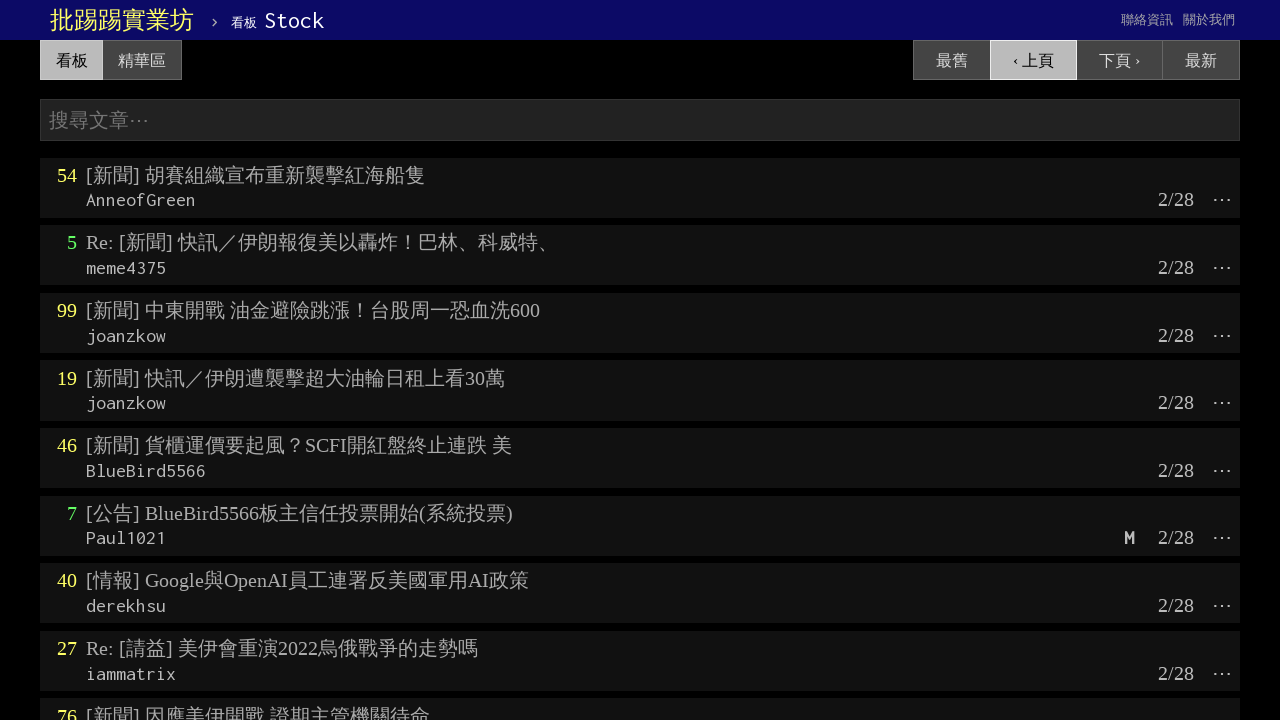

Waited for post titles to load on the new page
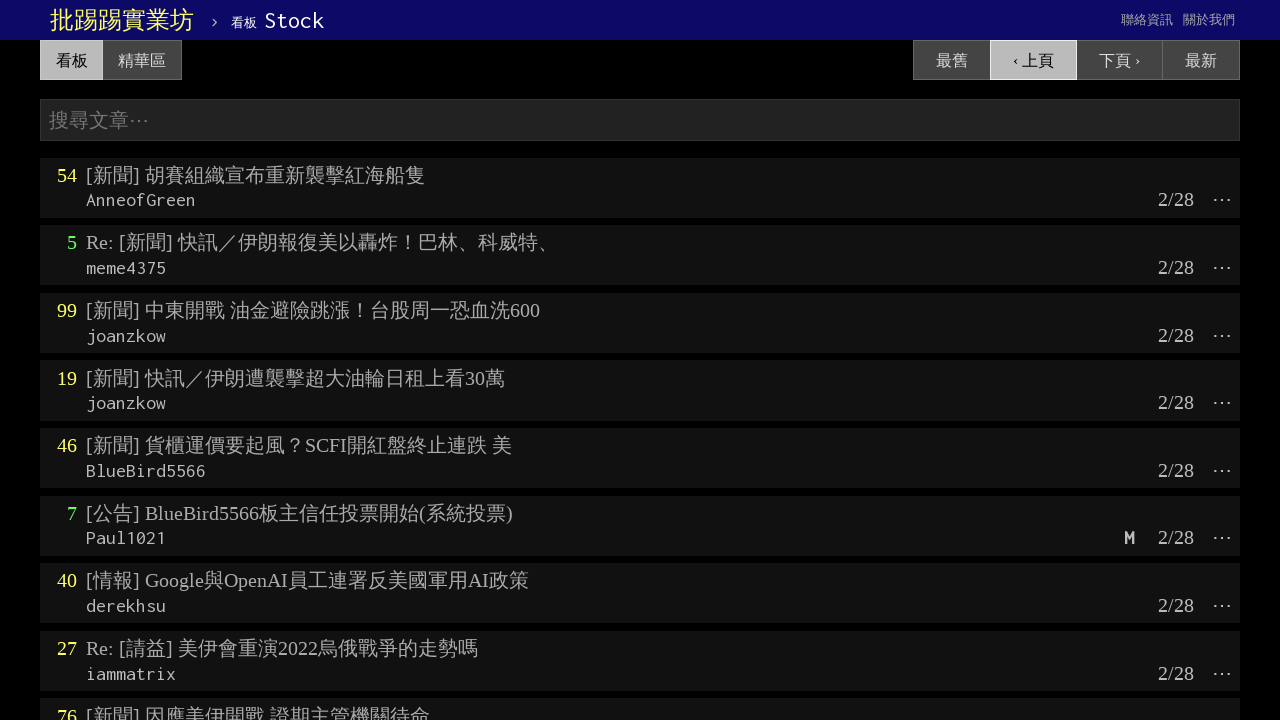

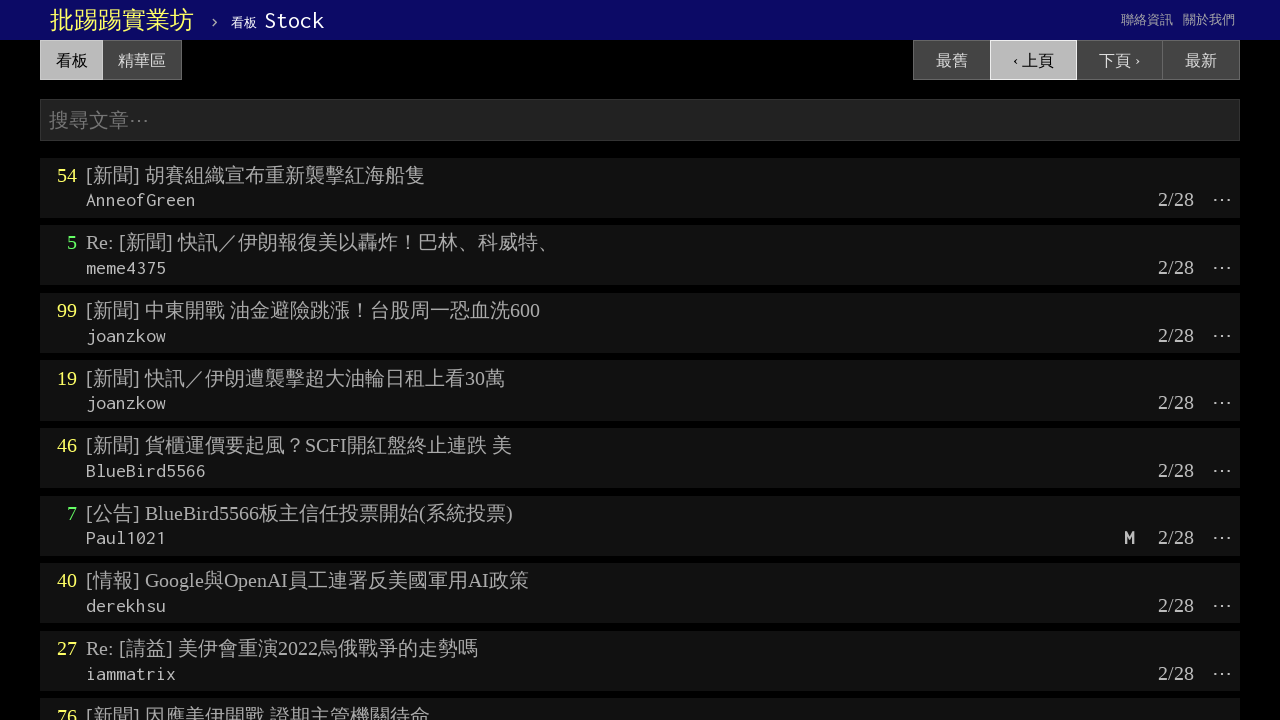